Tests displaying growl-style notification messages on a page by injecting jQuery and jQuery Growl library, then triggering various notification types (standard, error, notice, warning).

Starting URL: http://the-internet.herokuapp.com

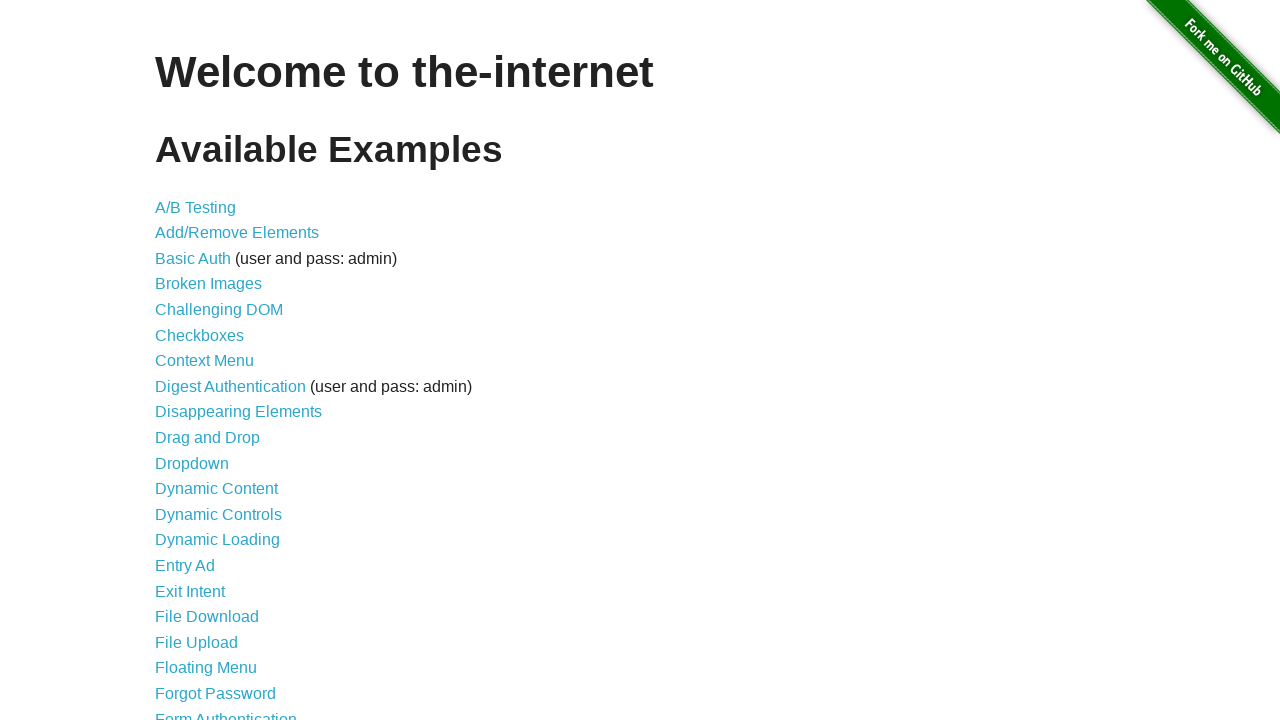

Injected jQuery library into the page
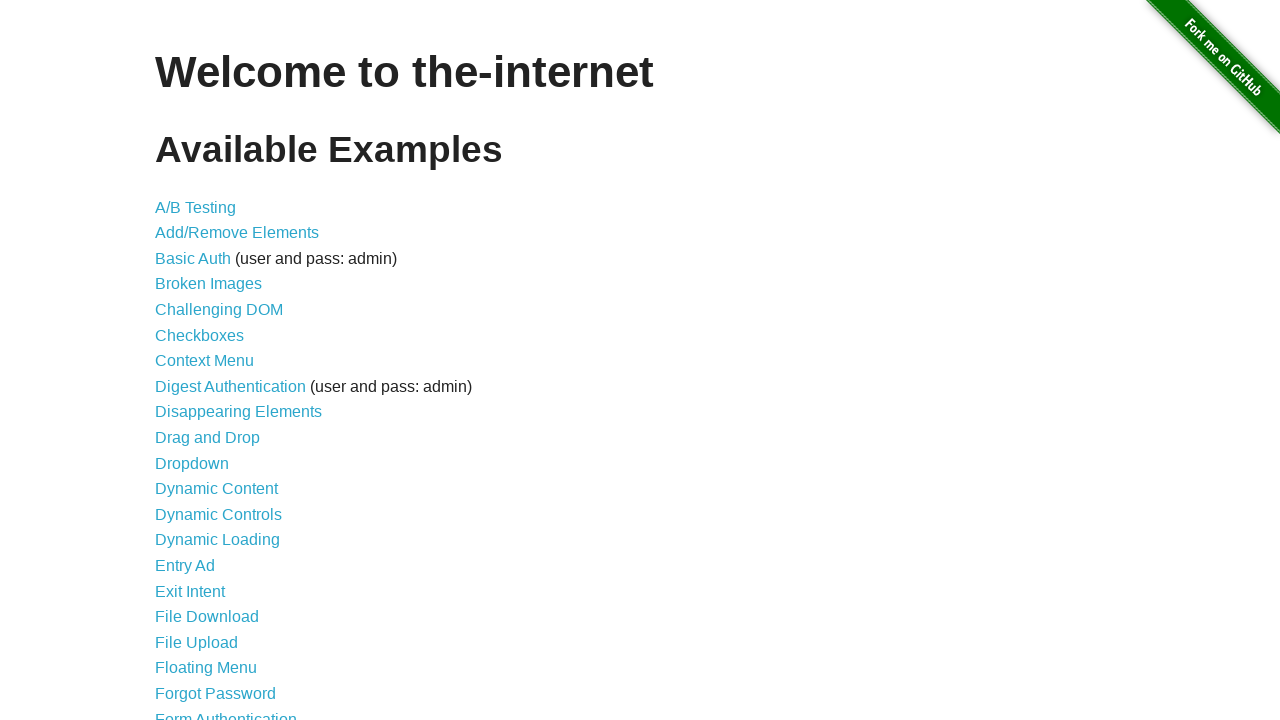

jQuery library has loaded successfully
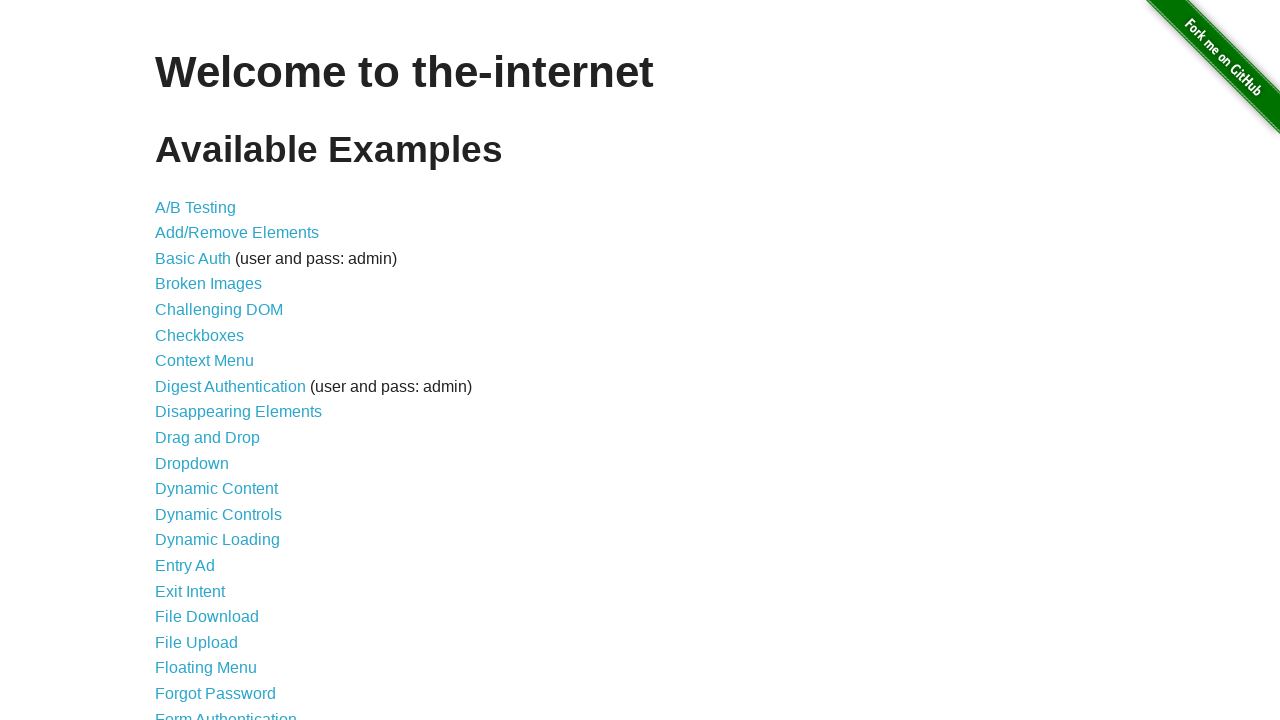

Injected jQuery Growl library script
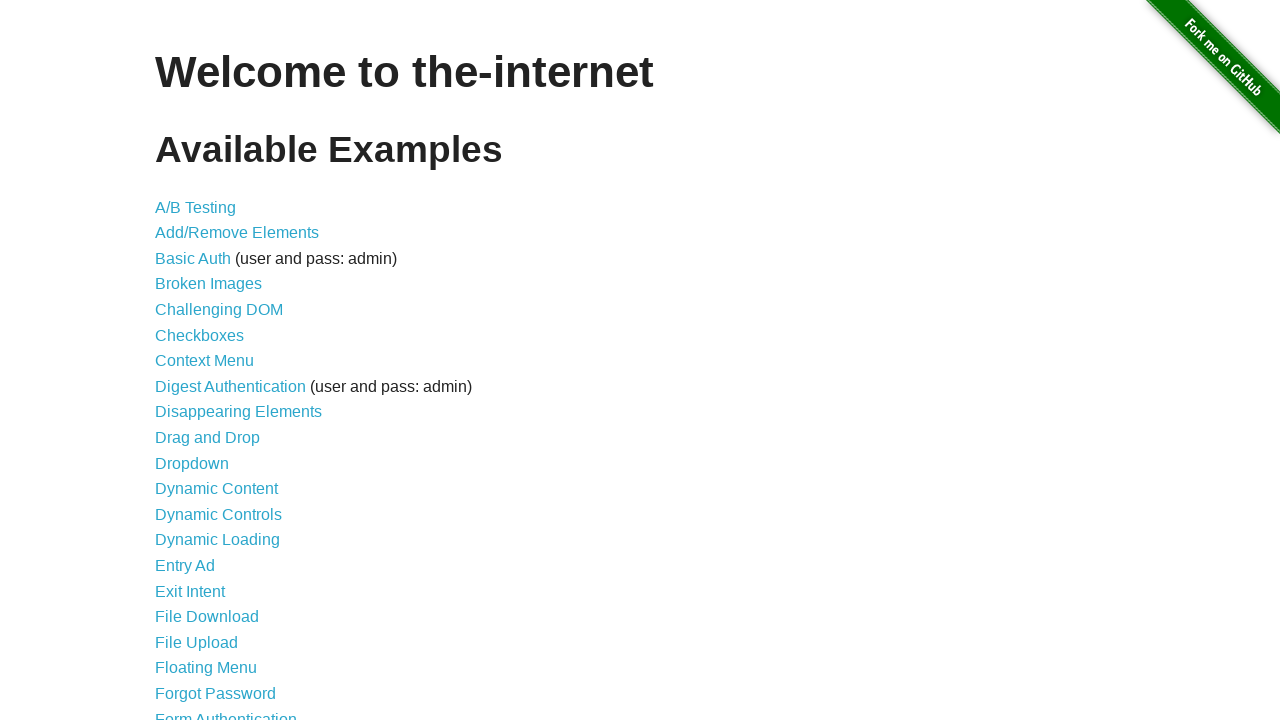

Added jQuery Growl CSS stylesheet to the page
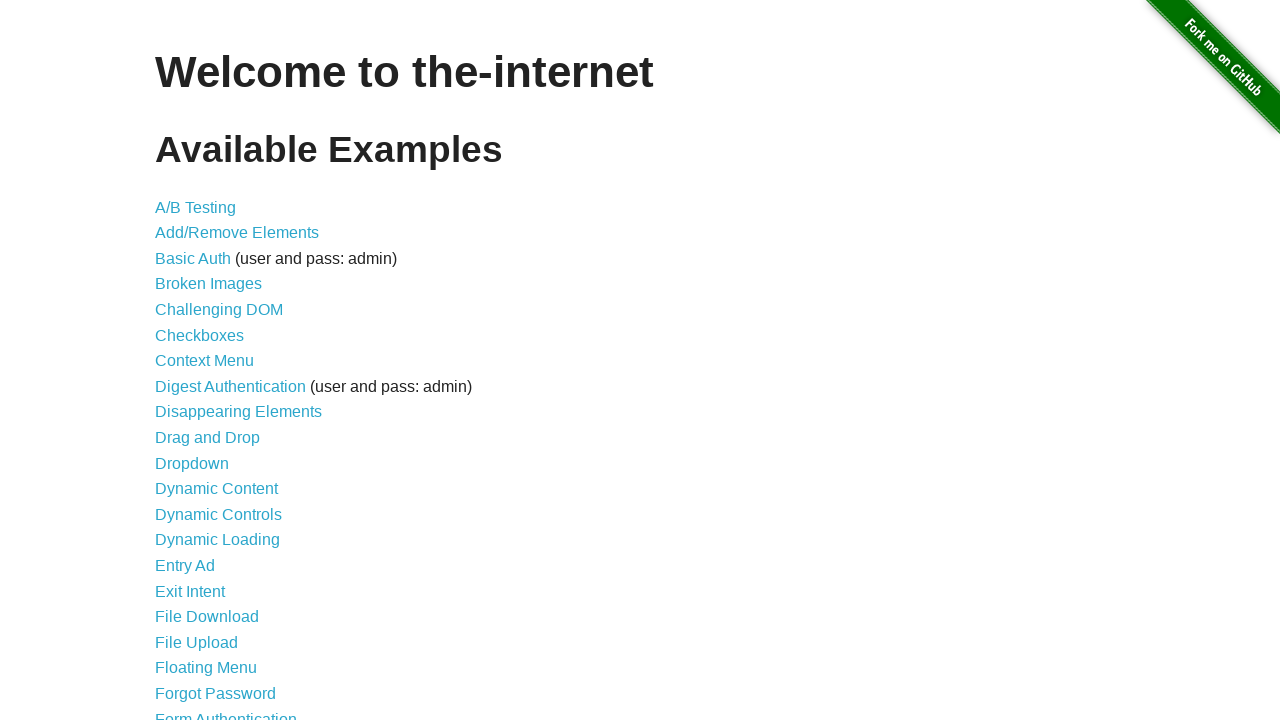

jQuery Growl library is ready to use
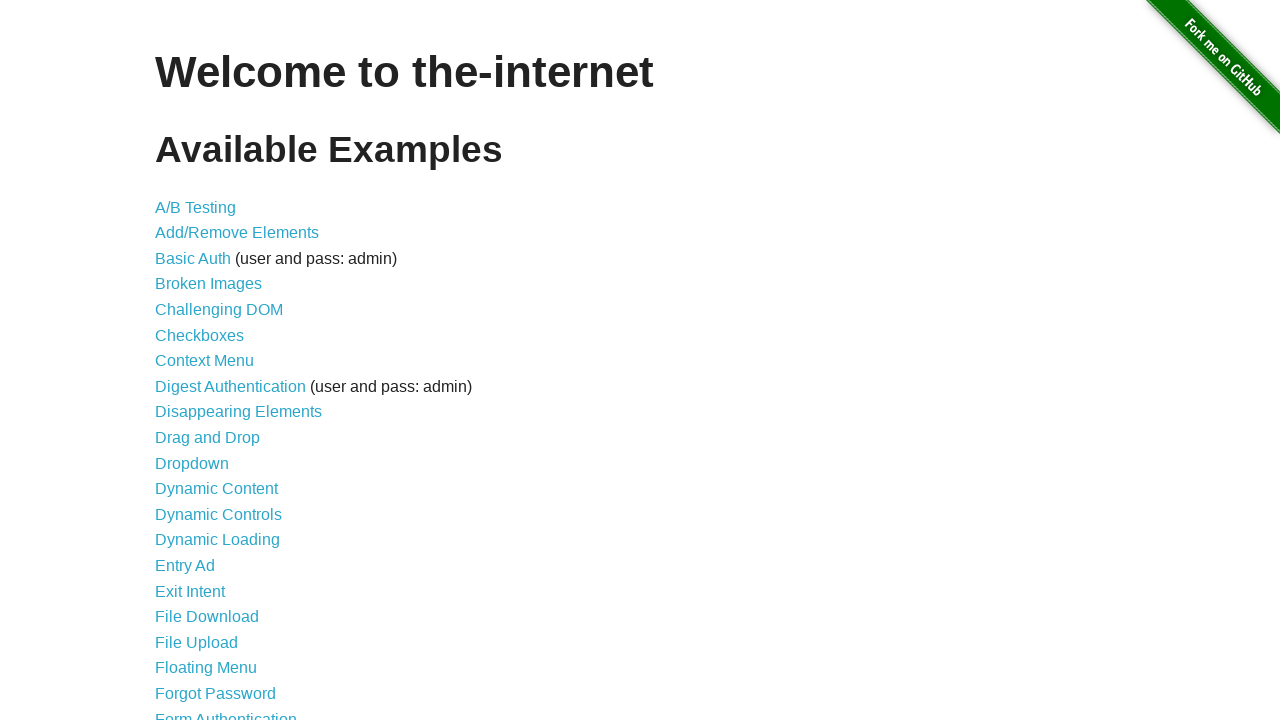

Displayed basic growl notification with title 'GET' and message '/'
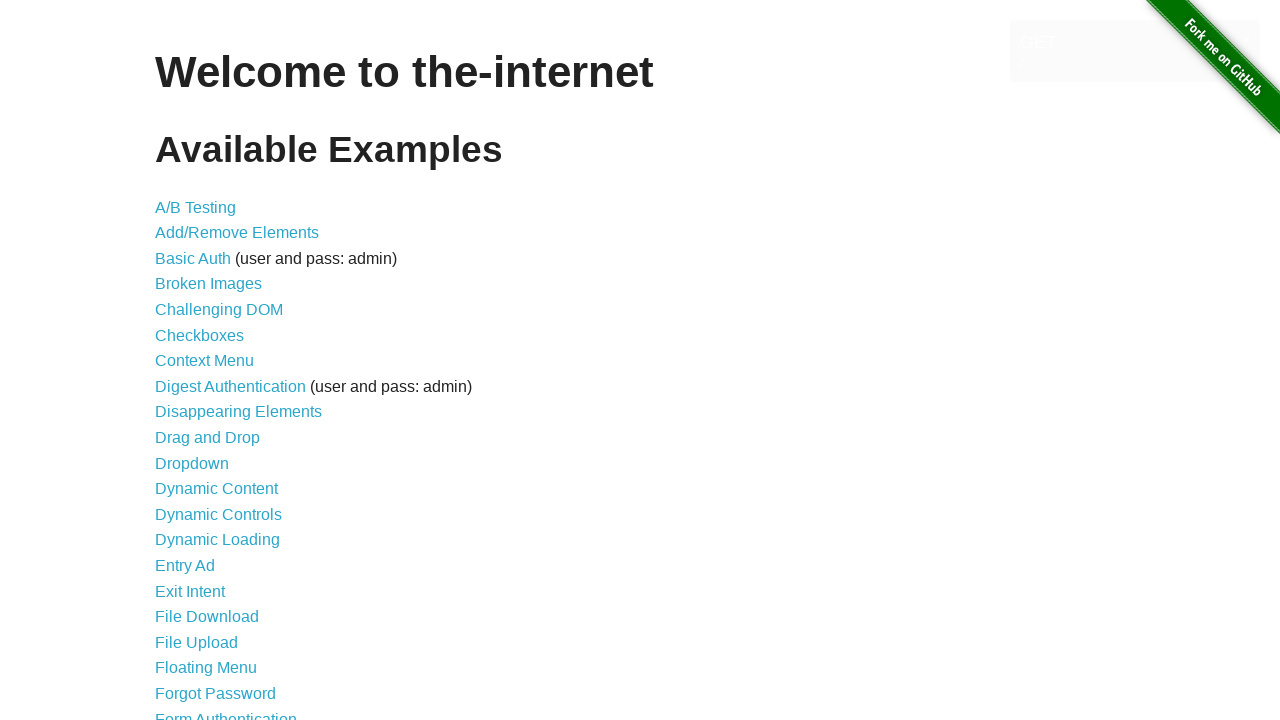

Displayed error growl notification
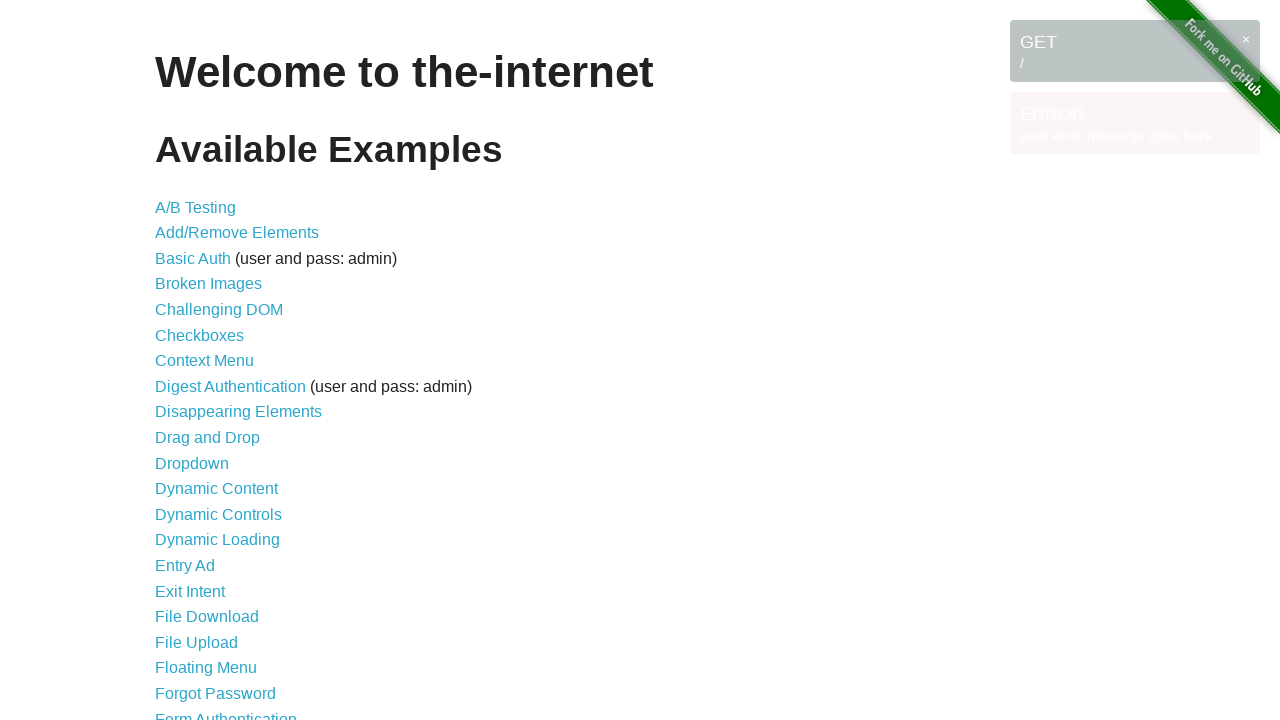

Displayed notice growl notification
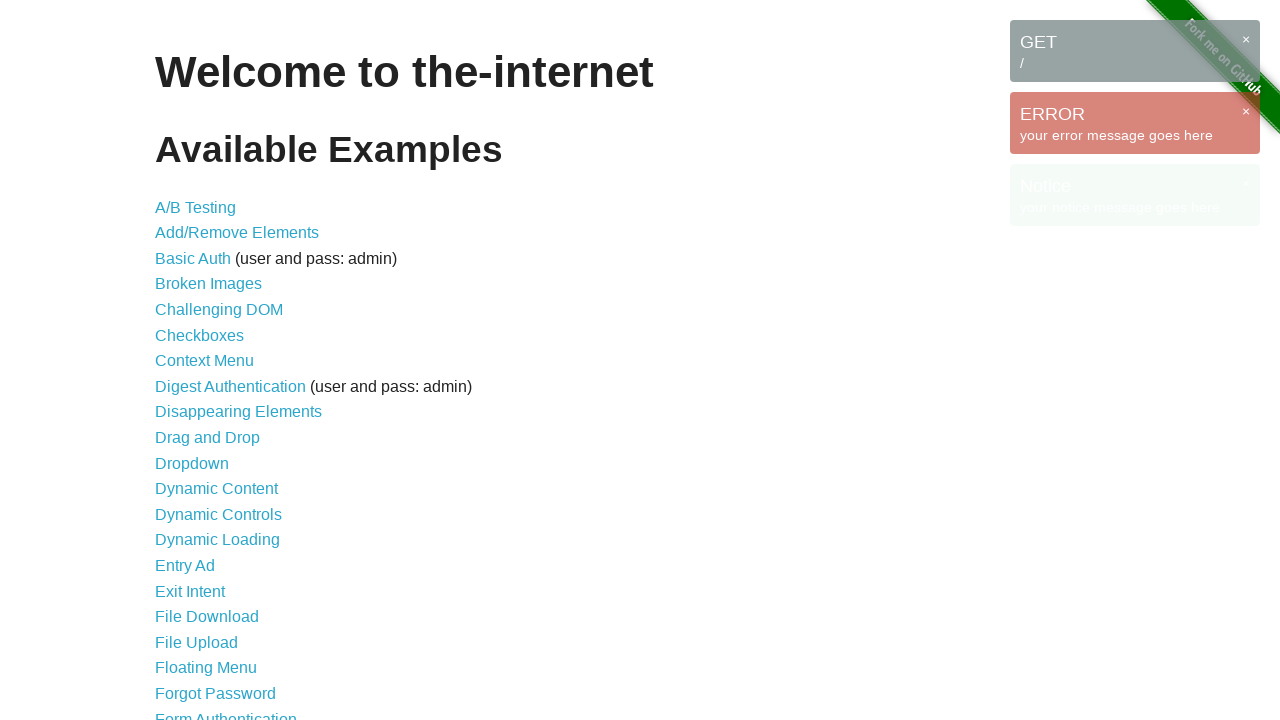

Displayed warning growl notification
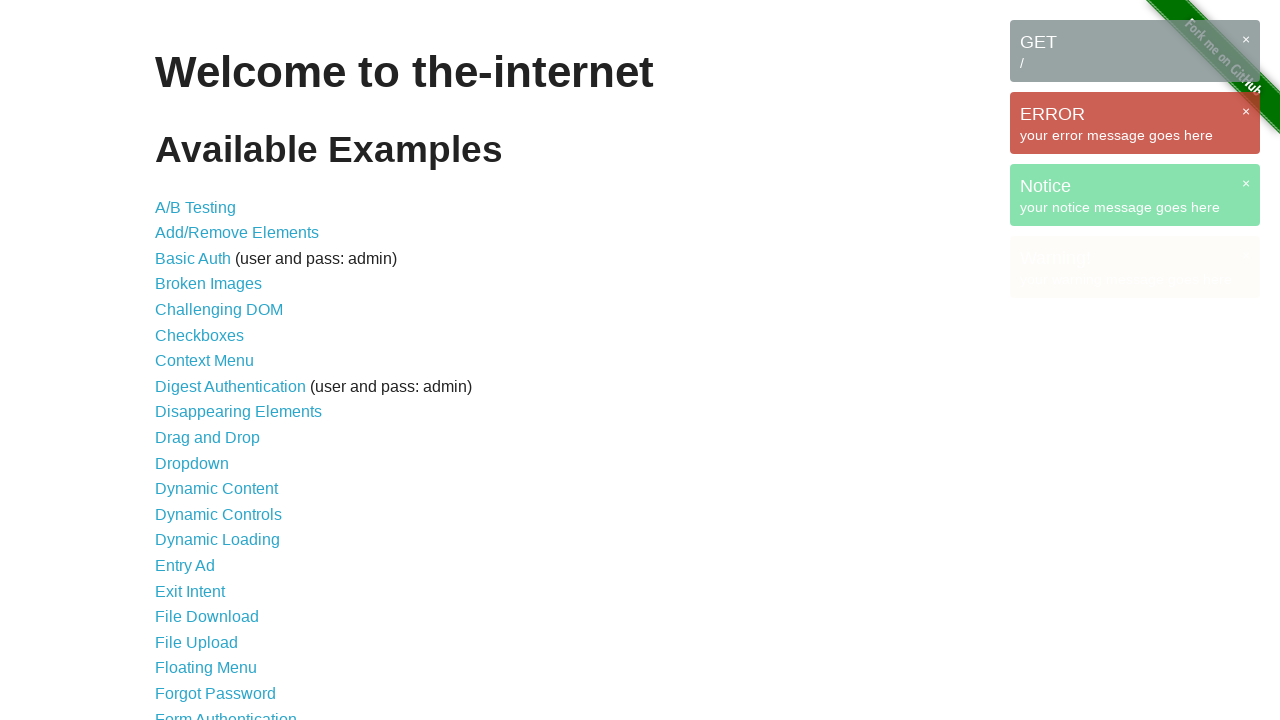

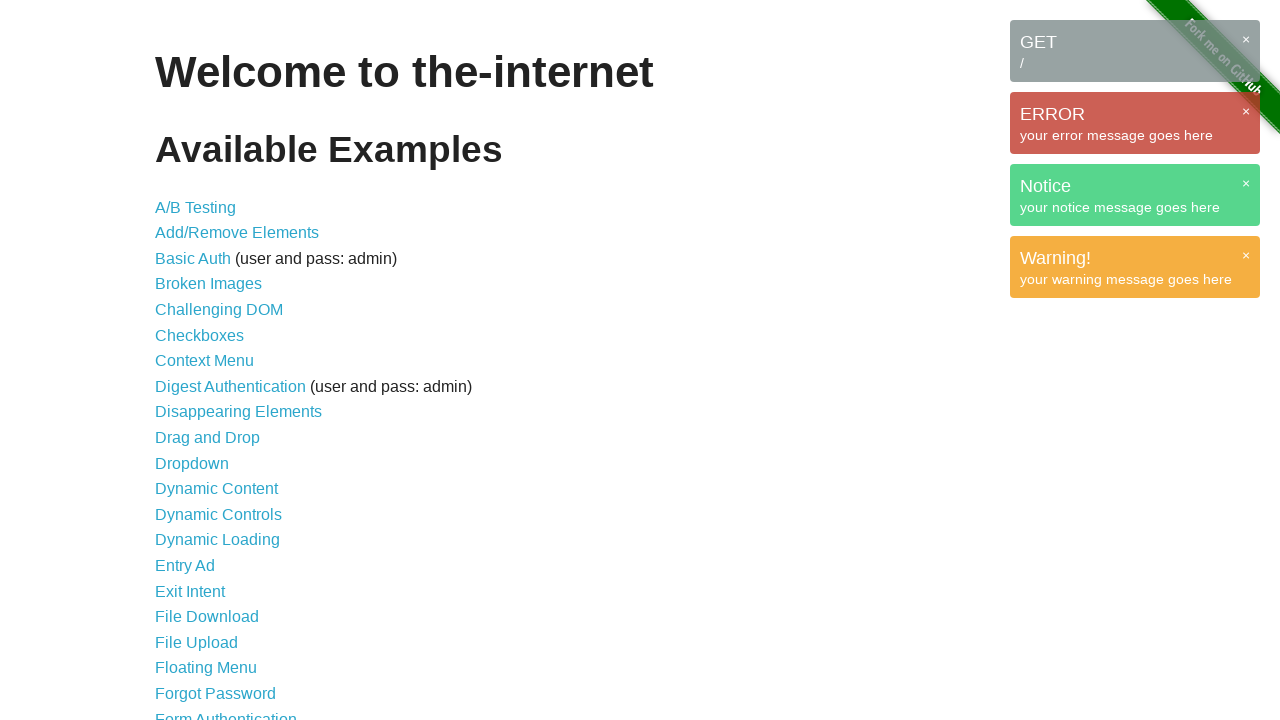